Tests radio button functionality by iterating through and clicking each radio button in a group, verifying their selection states

Starting URL: http://www.echoecho.com/htmlforms10.htm

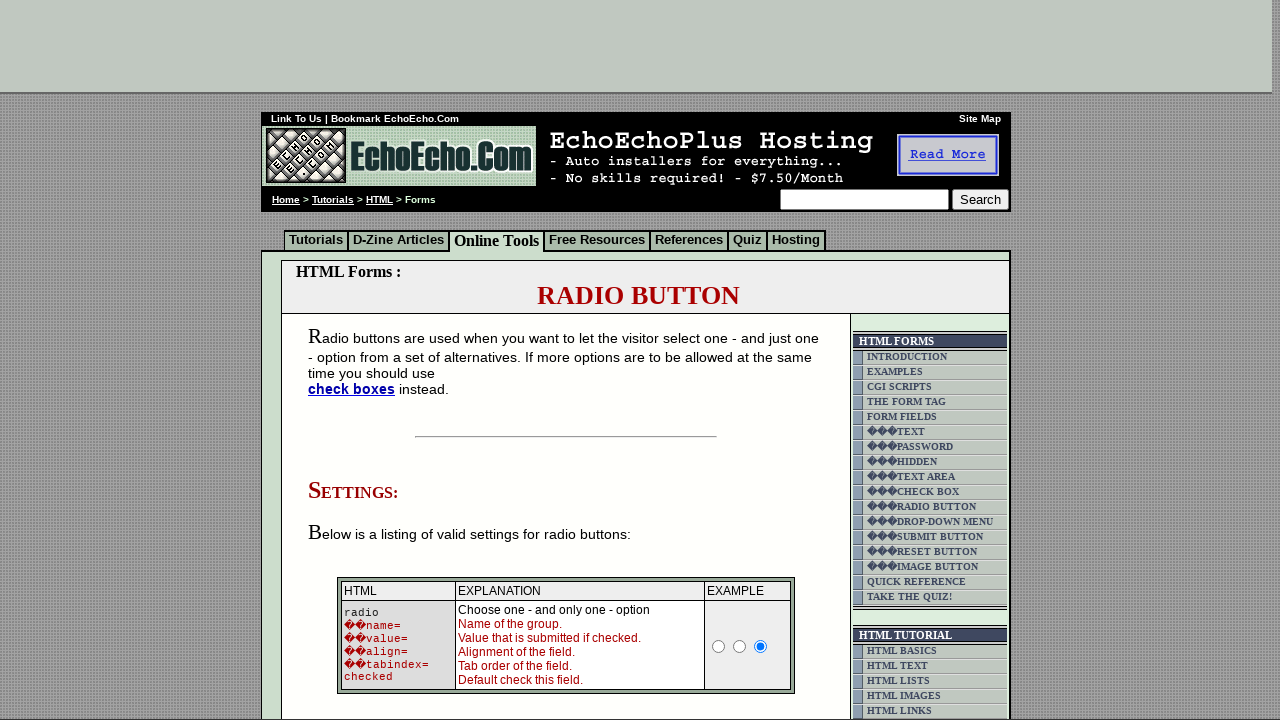

Located the radio button block using XPath
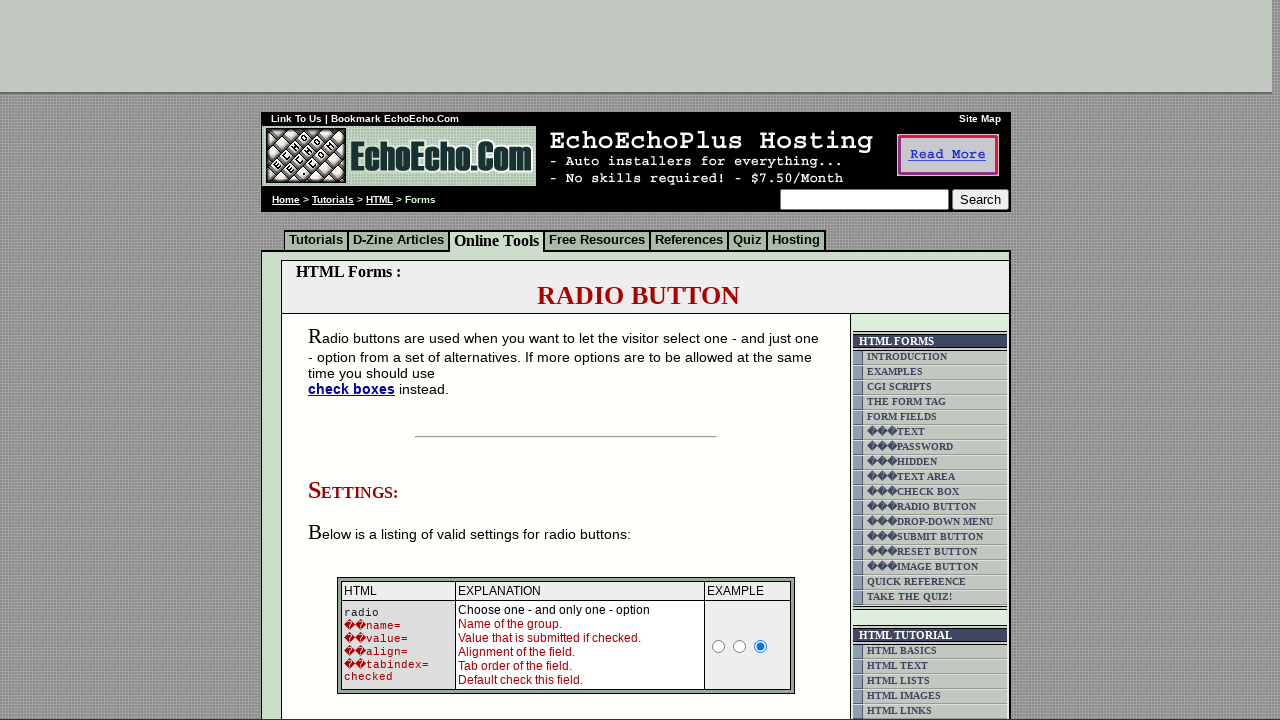

Located all radio buttons with name='group1'
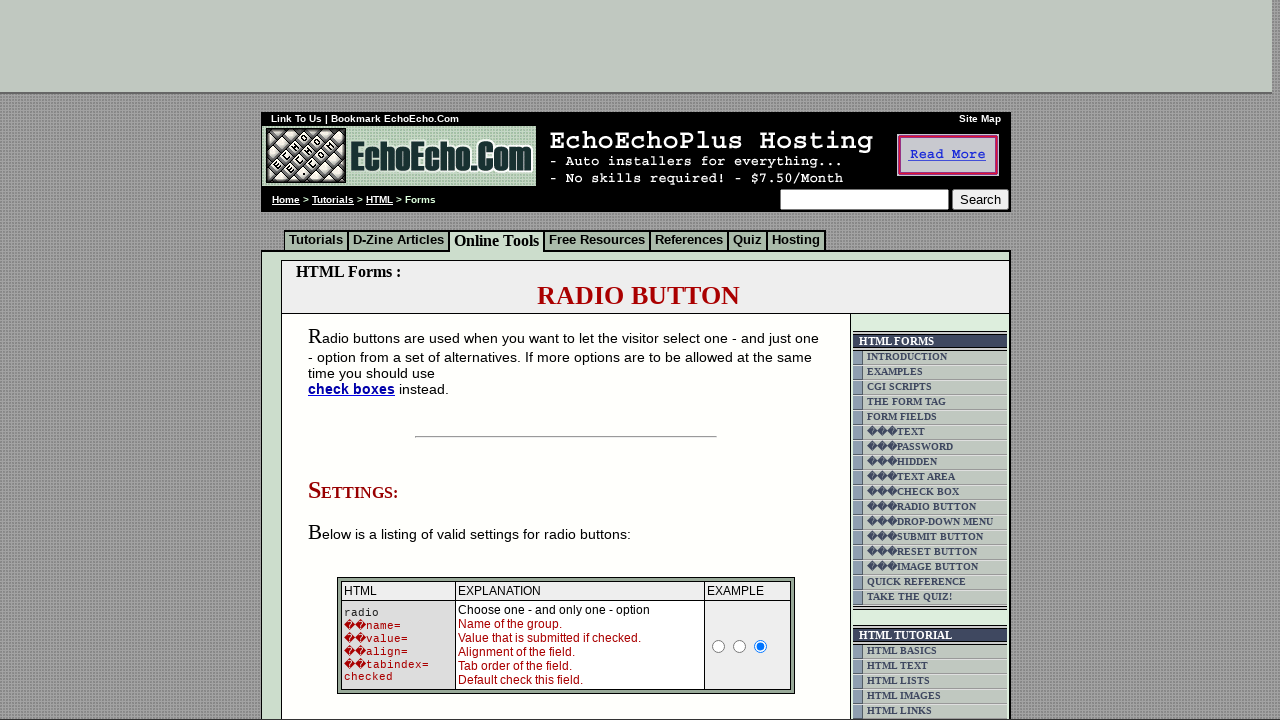

Found 3 radio buttons in the group
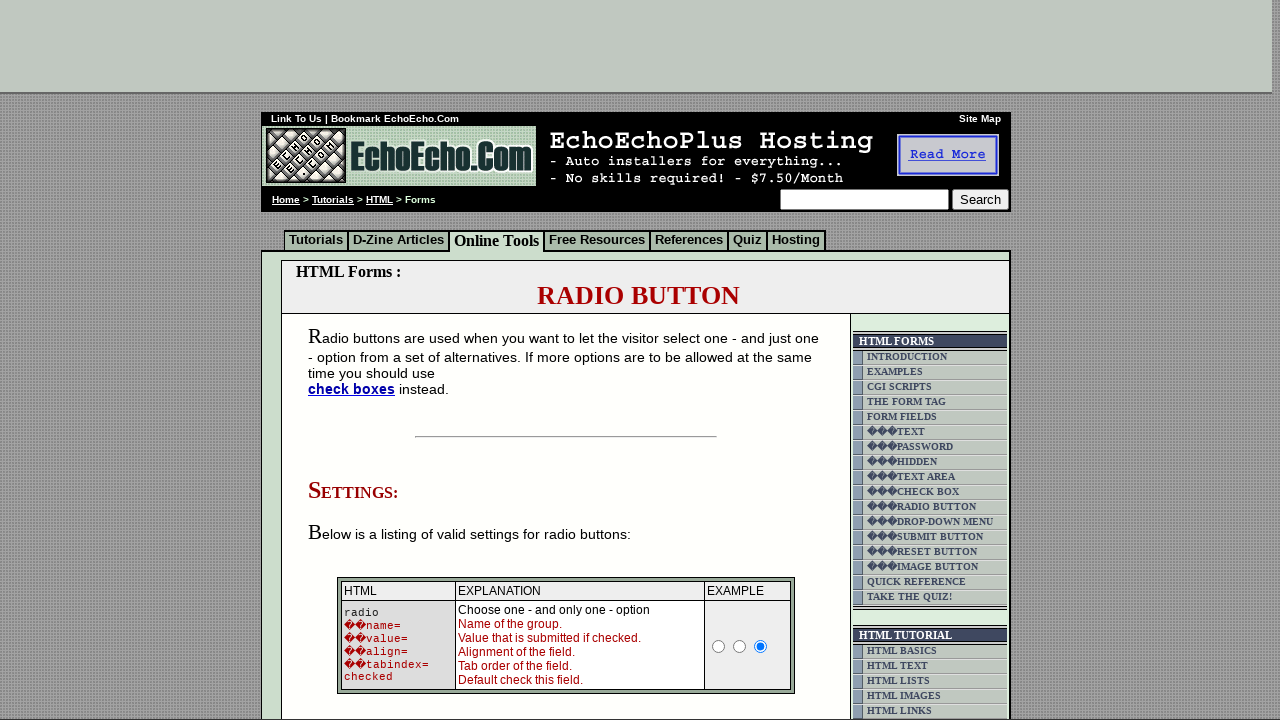

Clicked radio button at index 0 at (356, 360) on xpath=html/body/div[2]/table[9]/tbody/tr/td[4]/table/tbody/tr/td/div/span/form/t
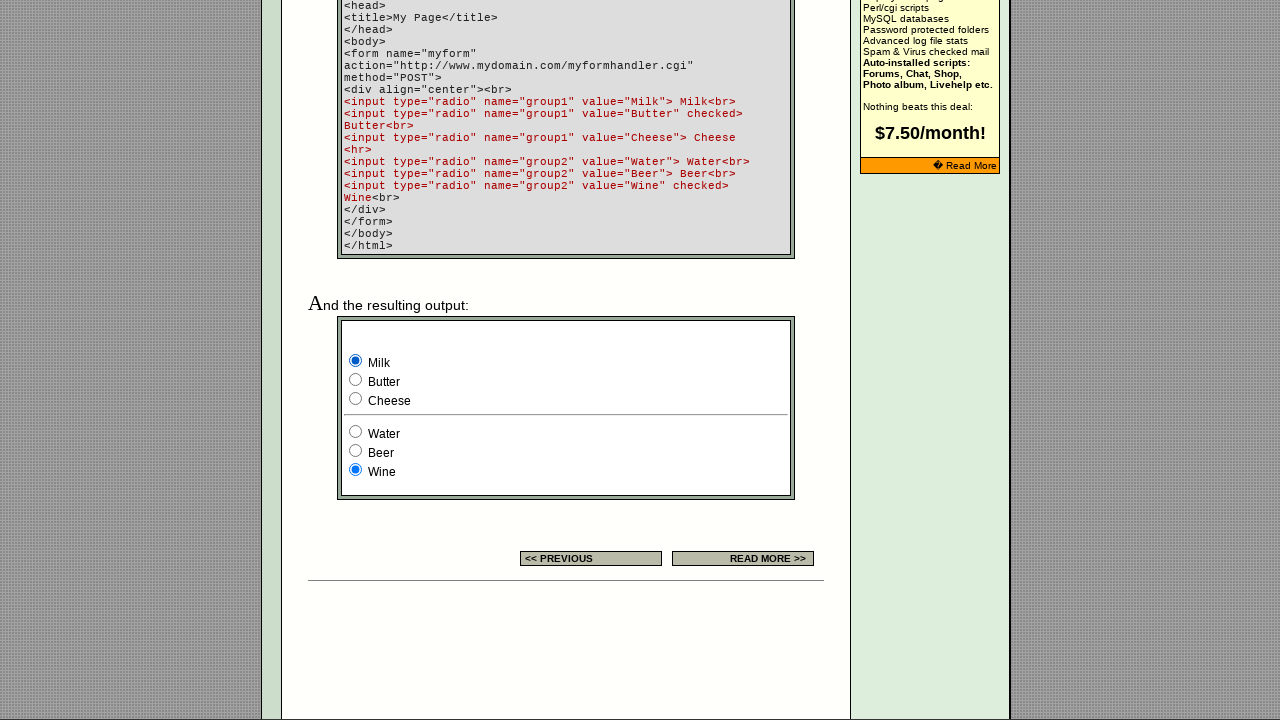

Waited 1000ms for radio button selection at index 0 to register
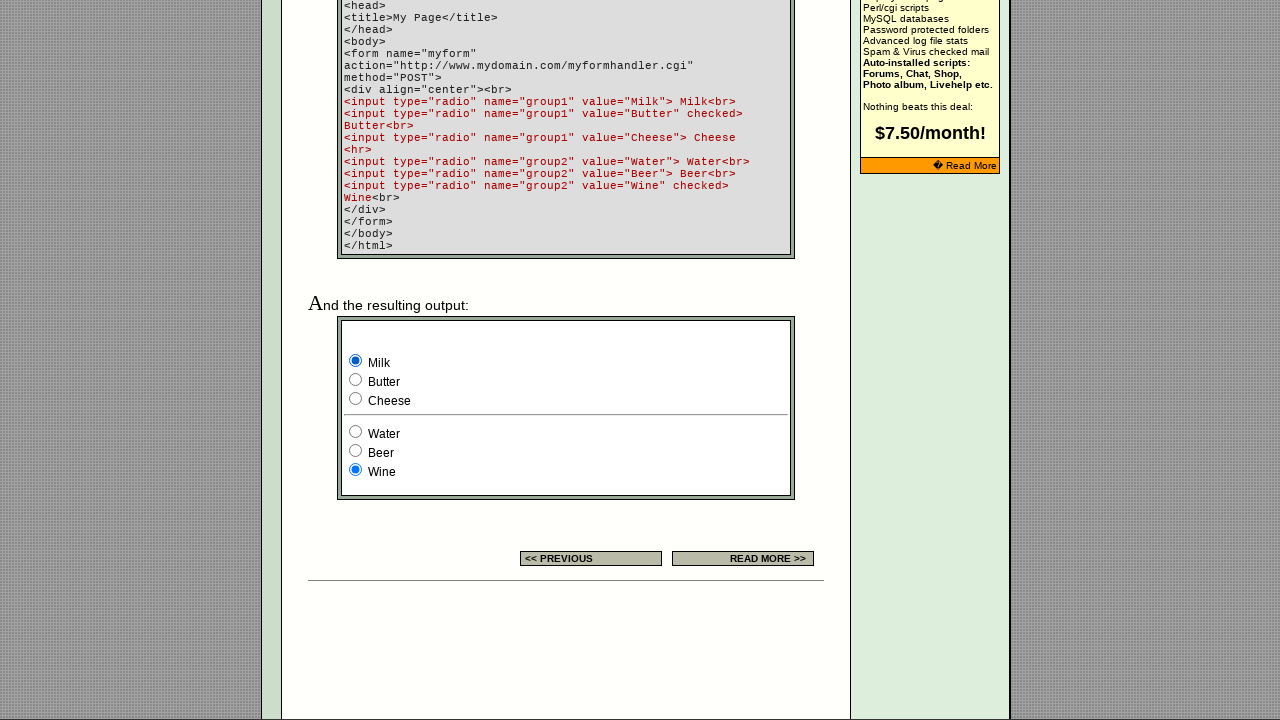

Verified radio button at index 0: value='Milk', checked=None
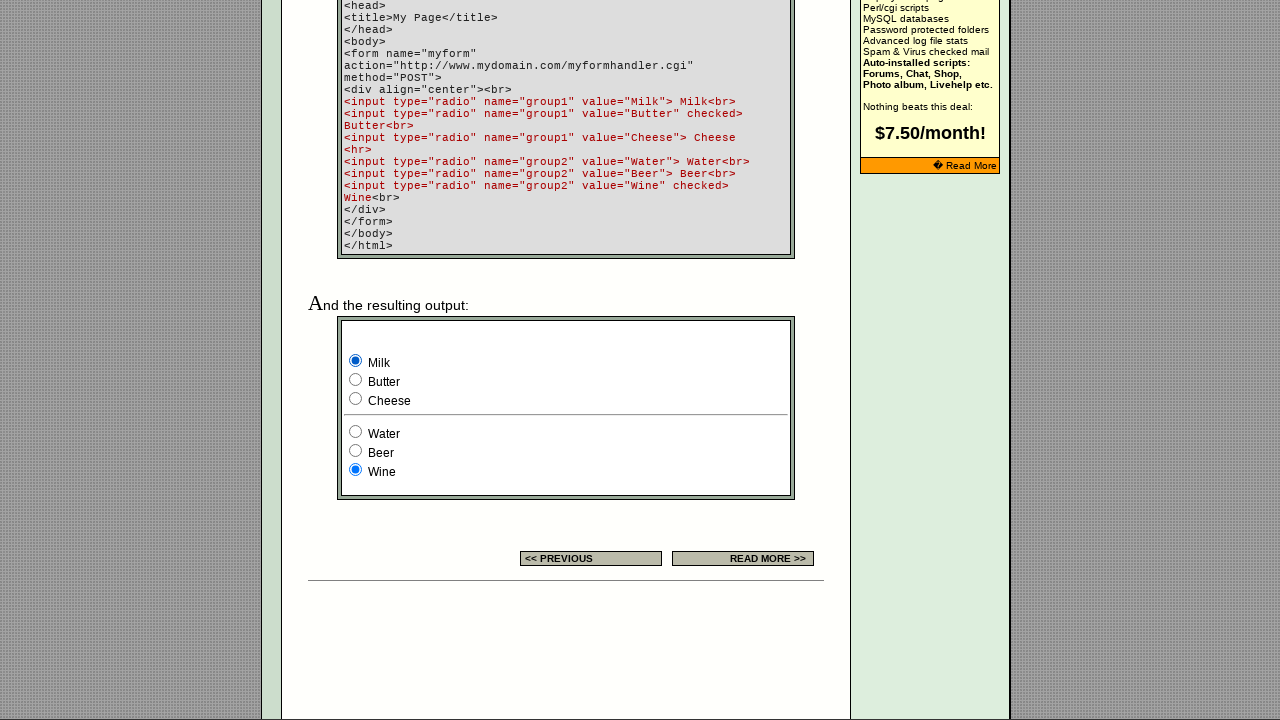

Verified radio button at index 1: value='Butter', checked=
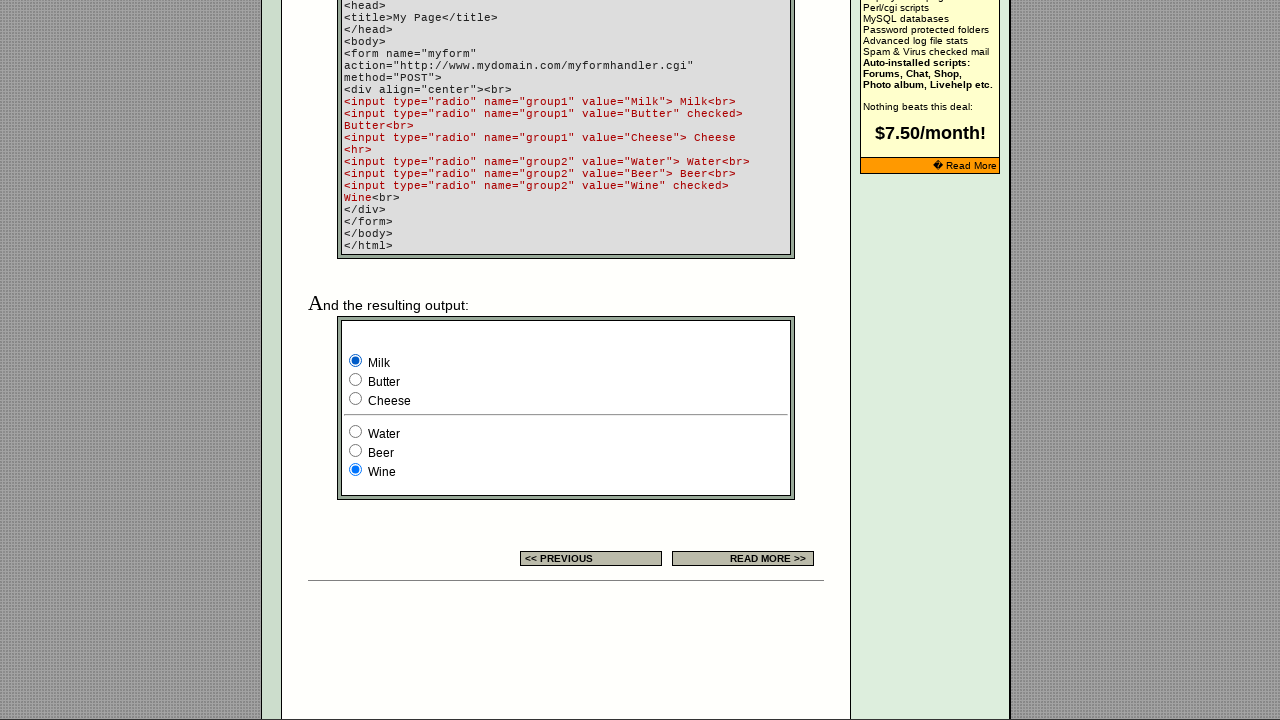

Verified radio button at index 2: value='Cheese', checked=None
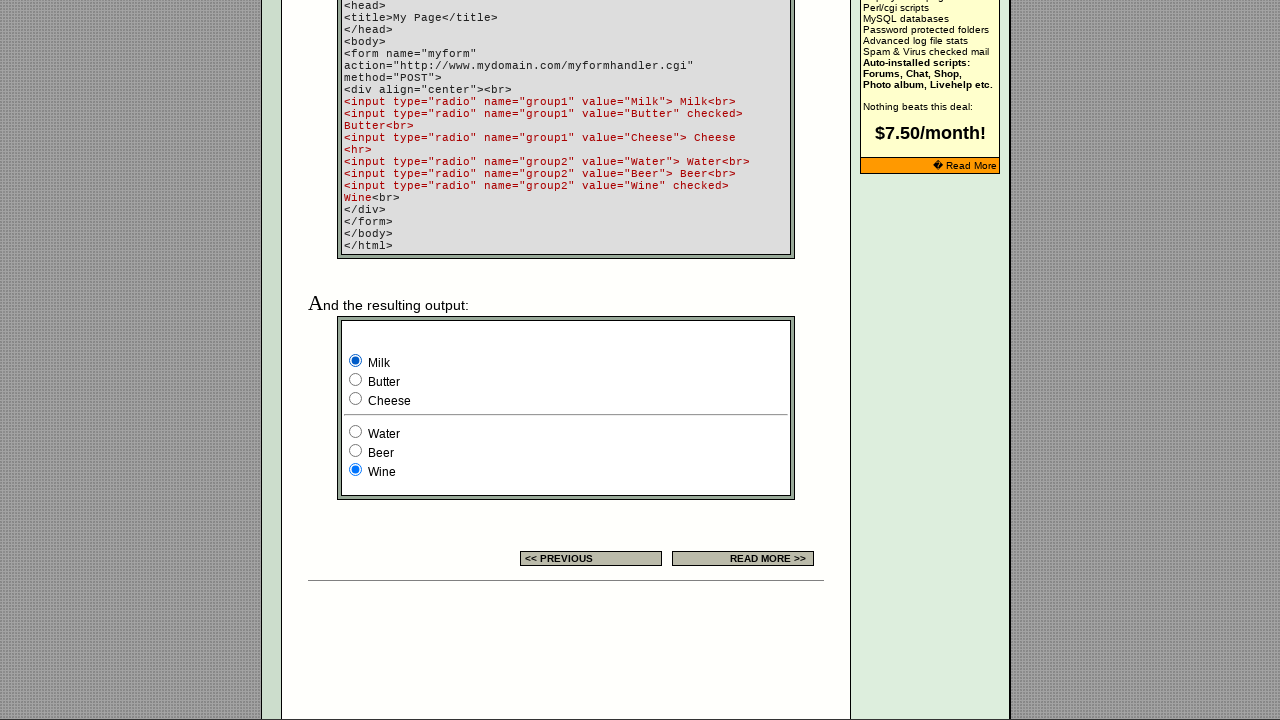

Clicked radio button at index 1 at (356, 380) on xpath=html/body/div[2]/table[9]/tbody/tr/td[4]/table/tbody/tr/td/div/span/form/t
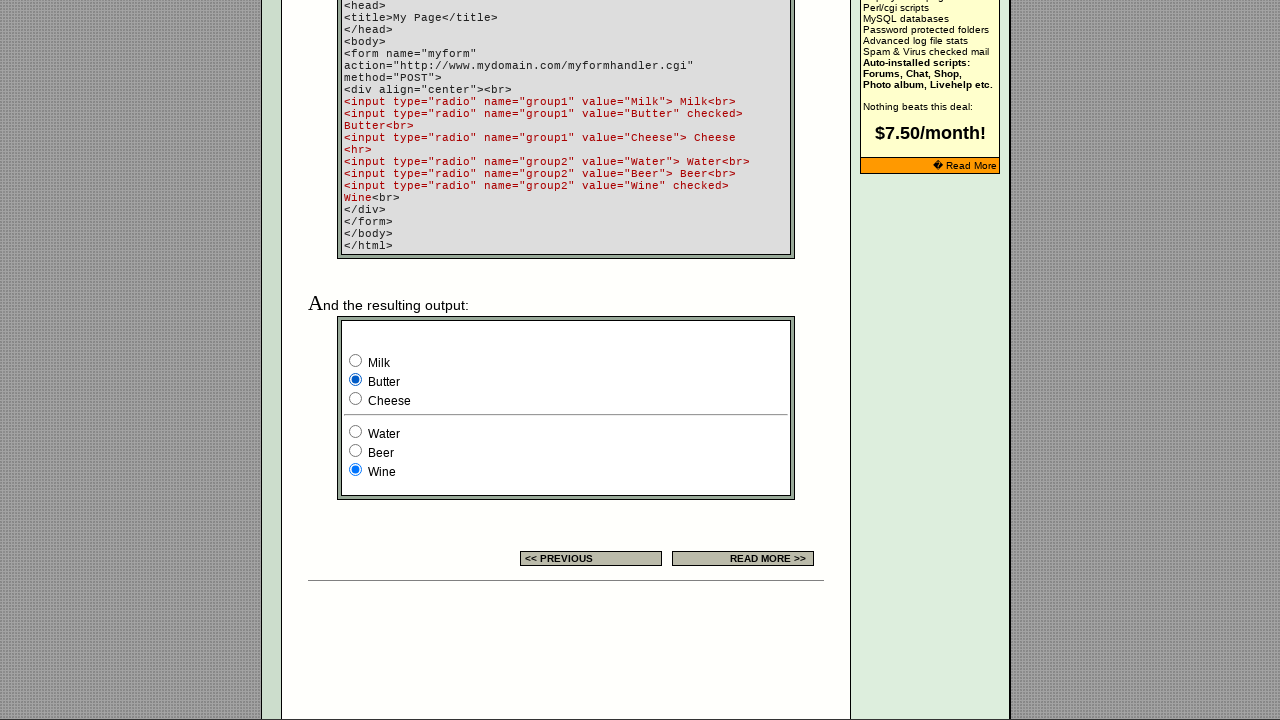

Waited 1000ms for radio button selection at index 1 to register
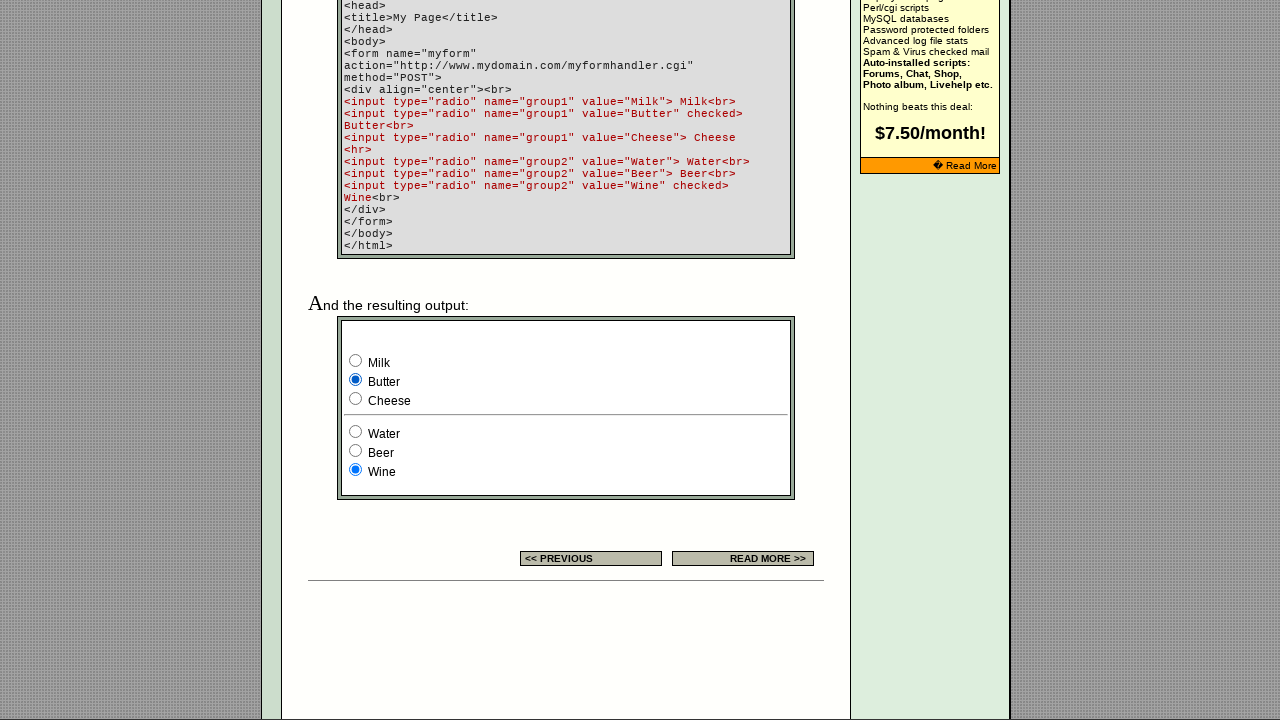

Verified radio button at index 0: value='Milk', checked=None
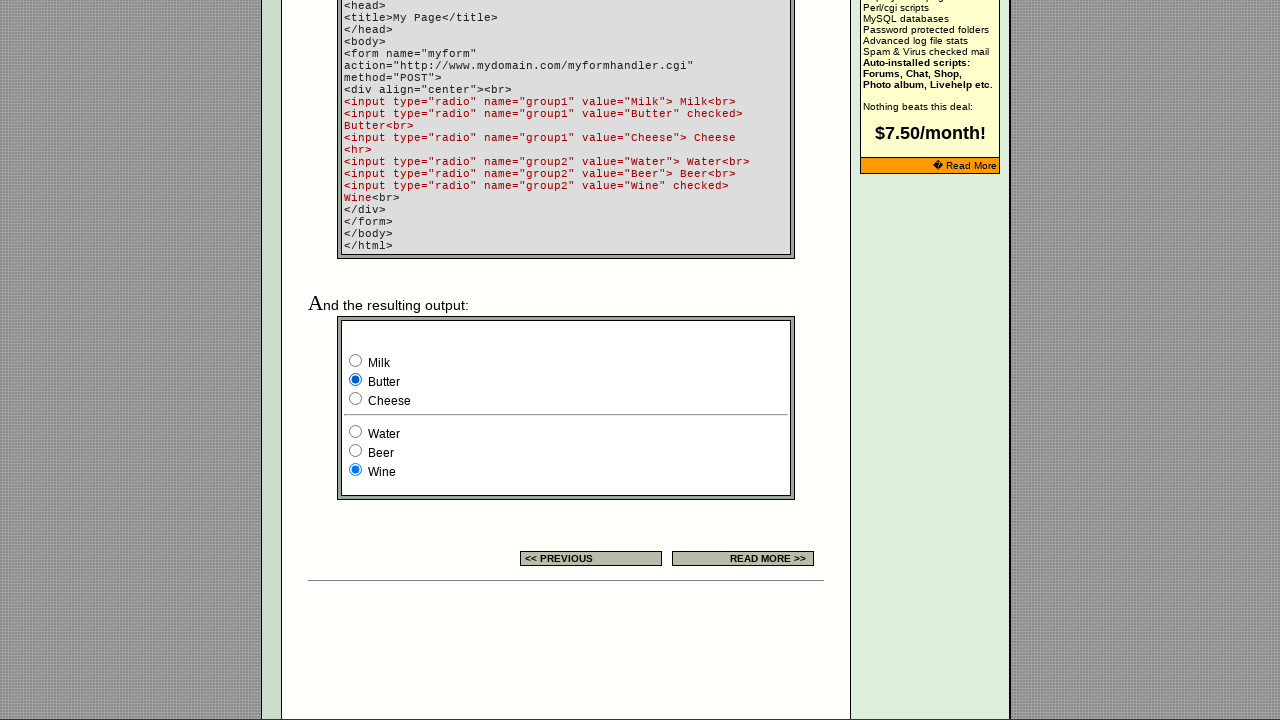

Verified radio button at index 1: value='Butter', checked=
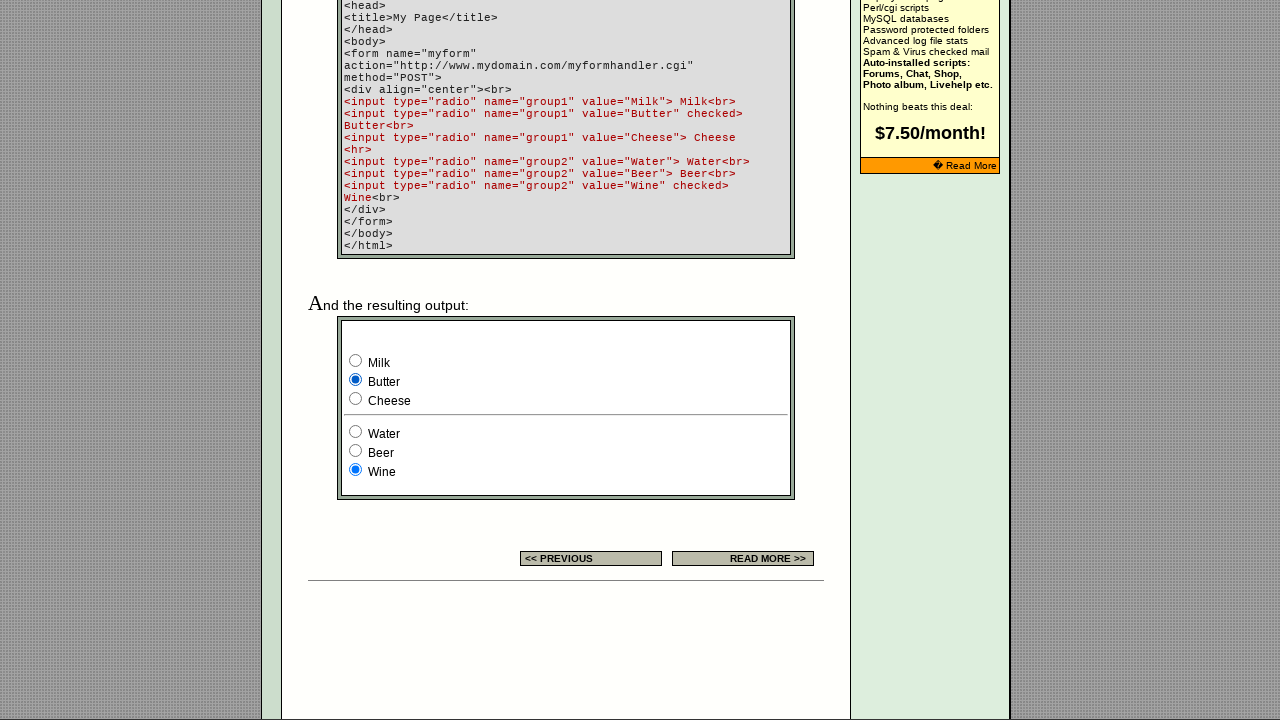

Verified radio button at index 2: value='Cheese', checked=None
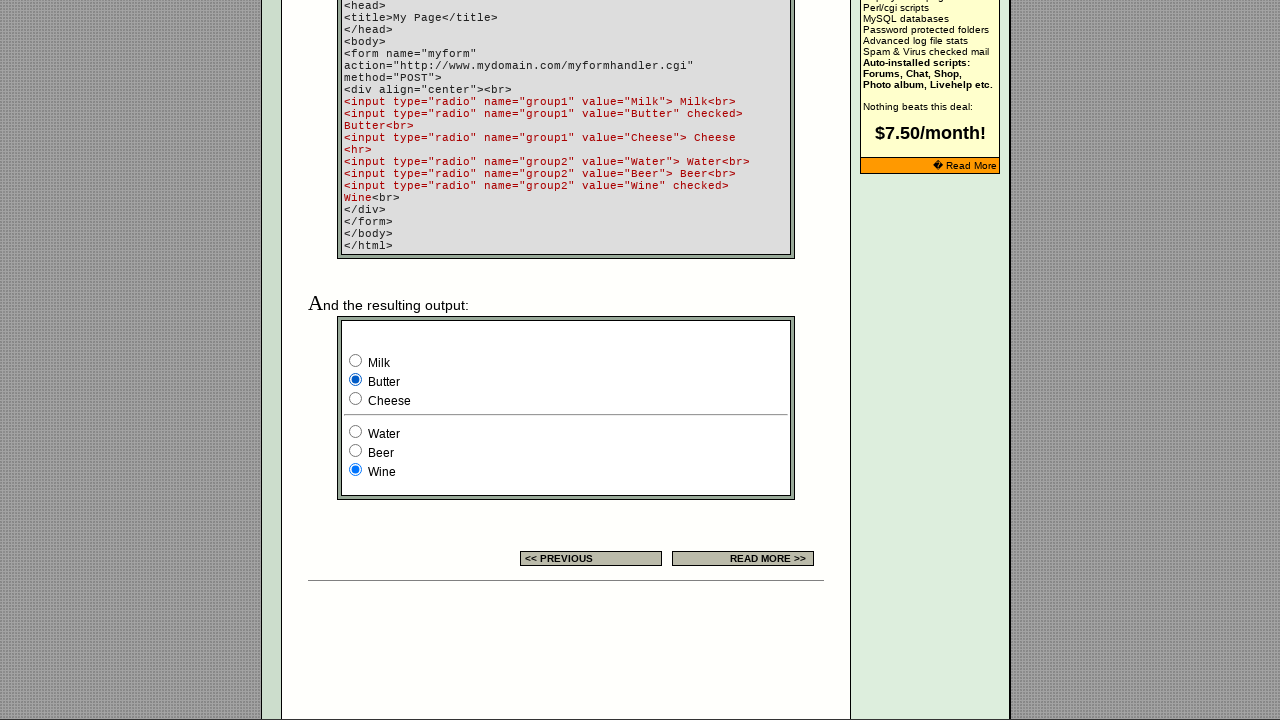

Clicked radio button at index 2 at (356, 398) on xpath=html/body/div[2]/table[9]/tbody/tr/td[4]/table/tbody/tr/td/div/span/form/t
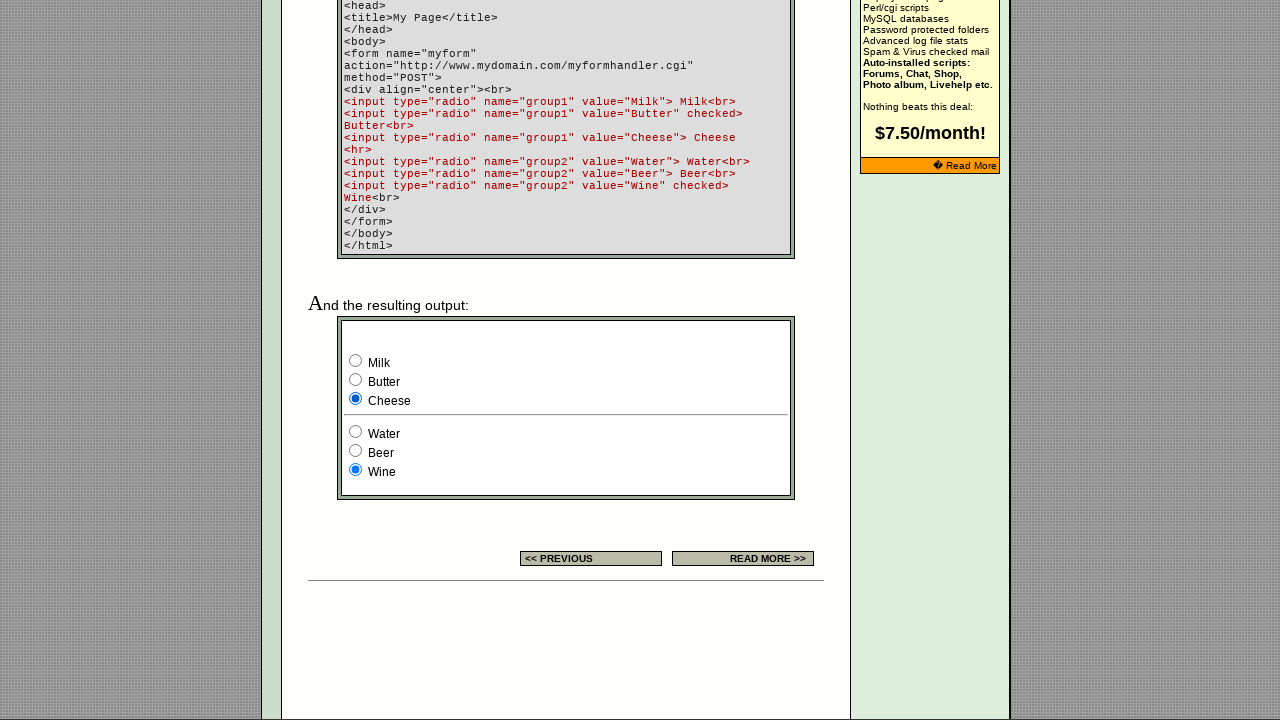

Waited 1000ms for radio button selection at index 2 to register
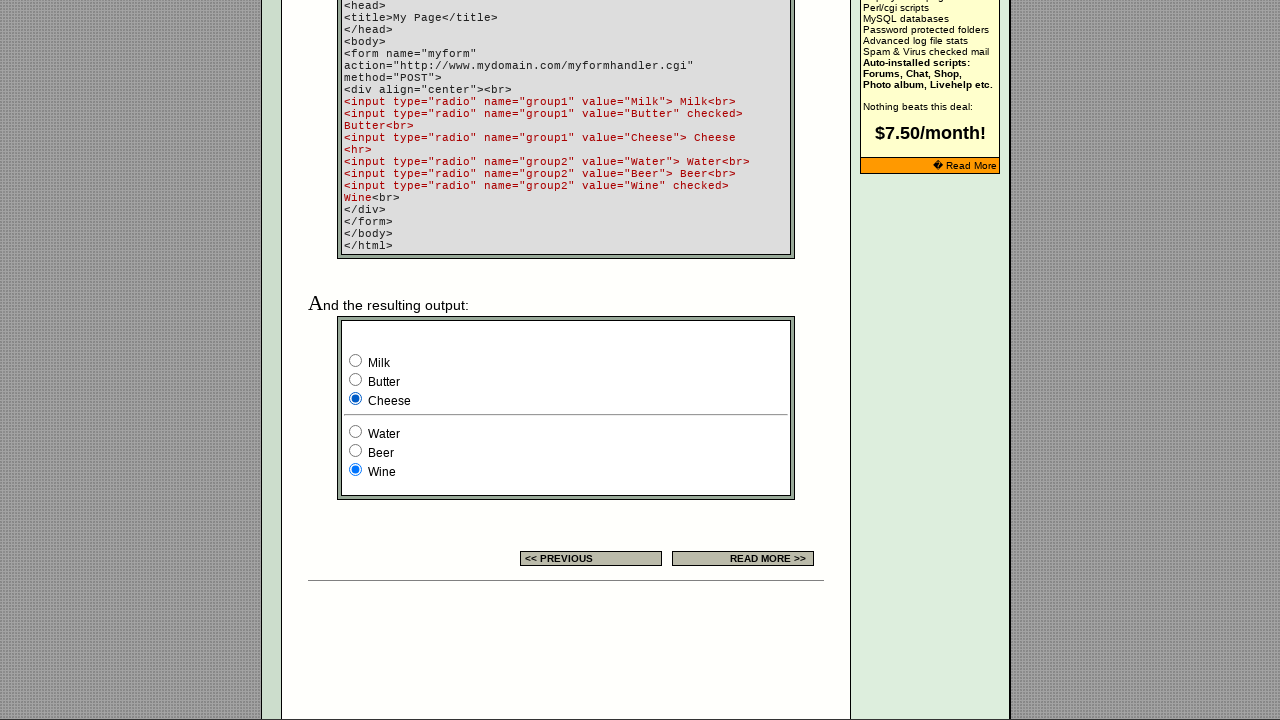

Verified radio button at index 0: value='Milk', checked=None
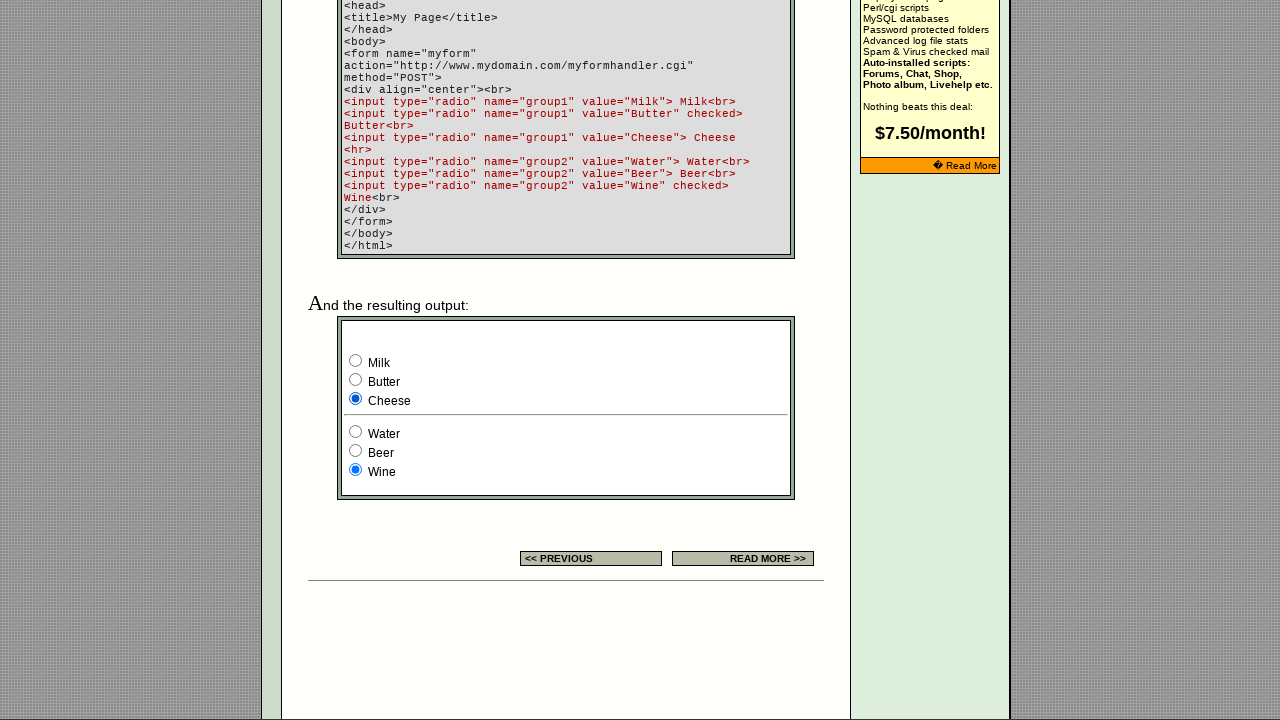

Verified radio button at index 1: value='Butter', checked=
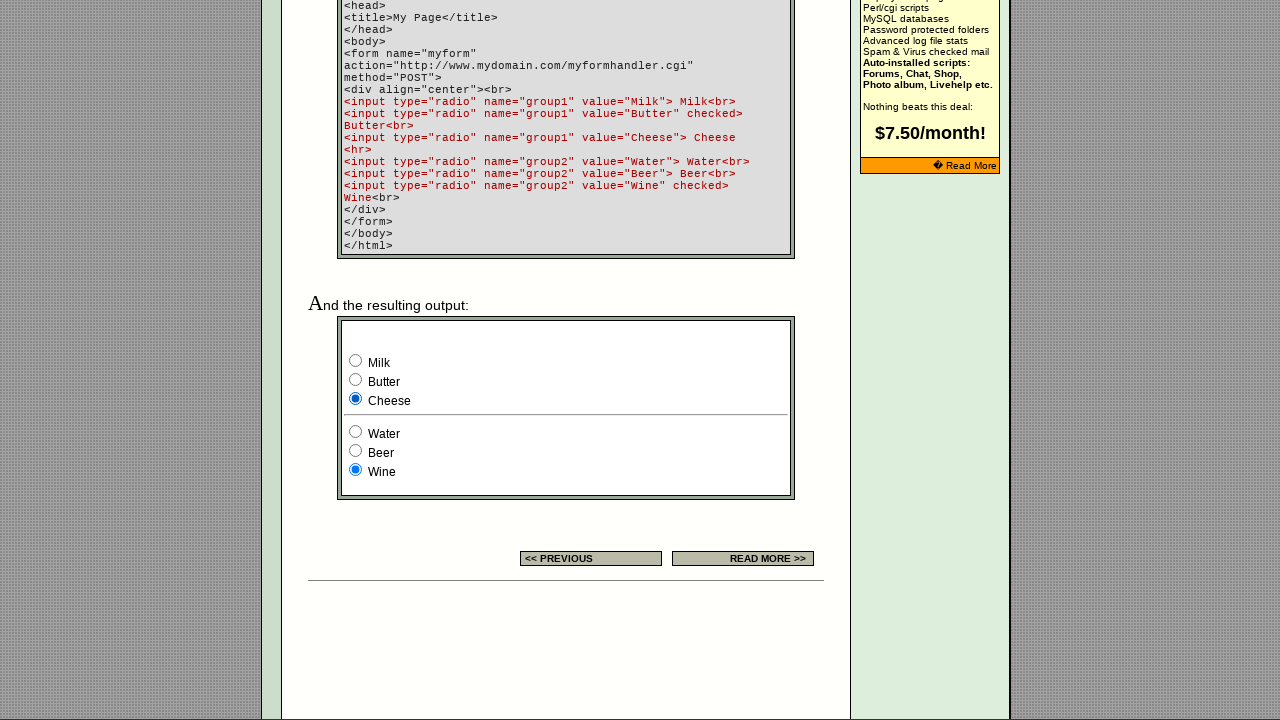

Verified radio button at index 2: value='Cheese', checked=None
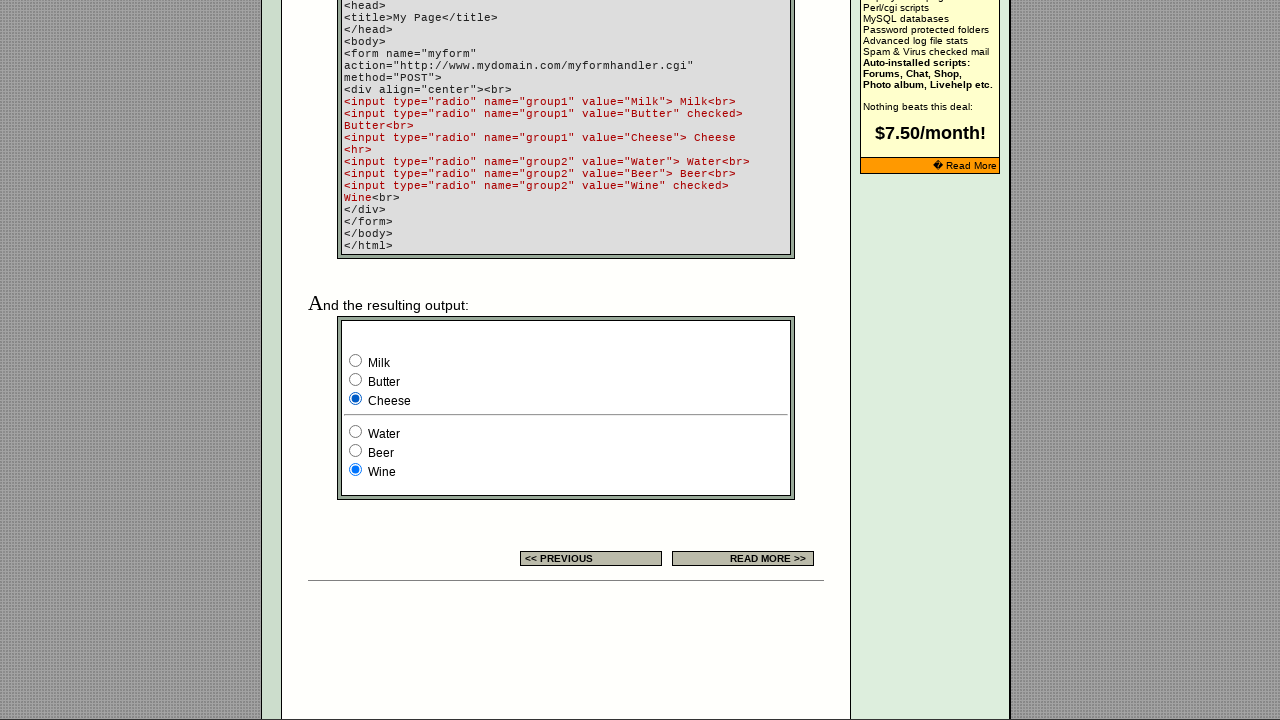

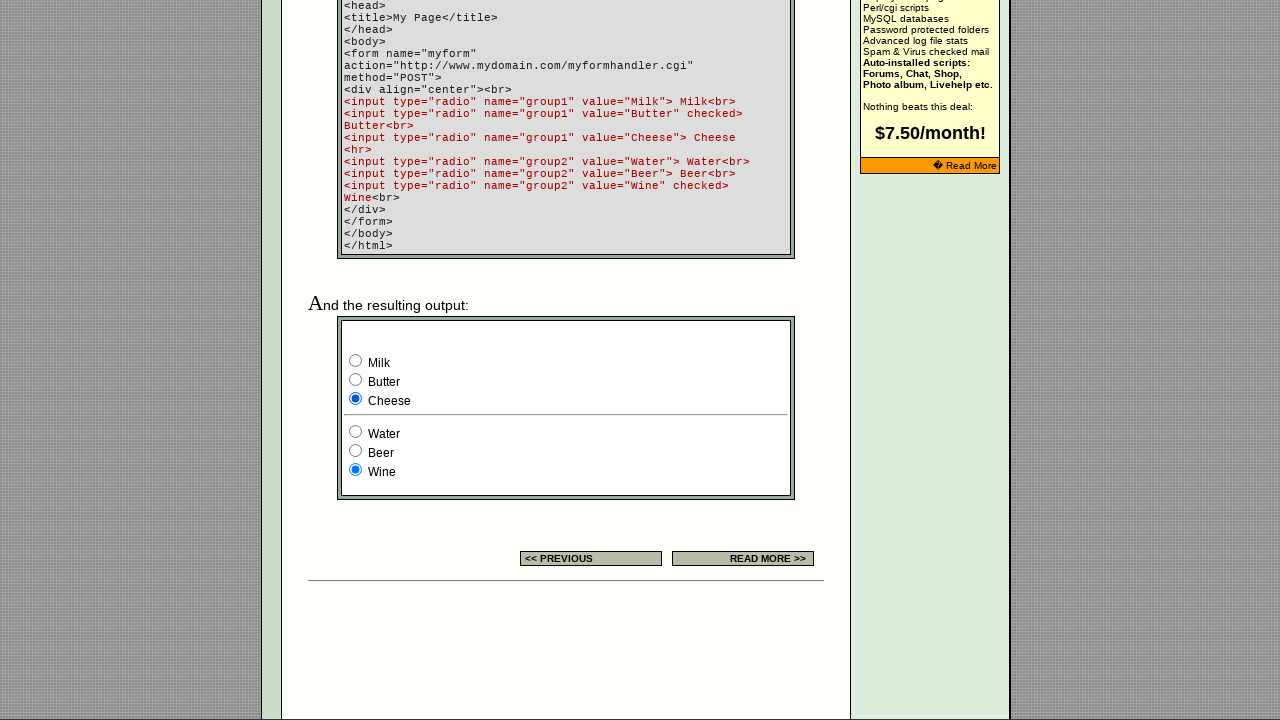